Tests a web form by filling in a text field and submitting the form, then verifying the response message

Starting URL: https://www.selenium.dev/selenium/web/web-form.html

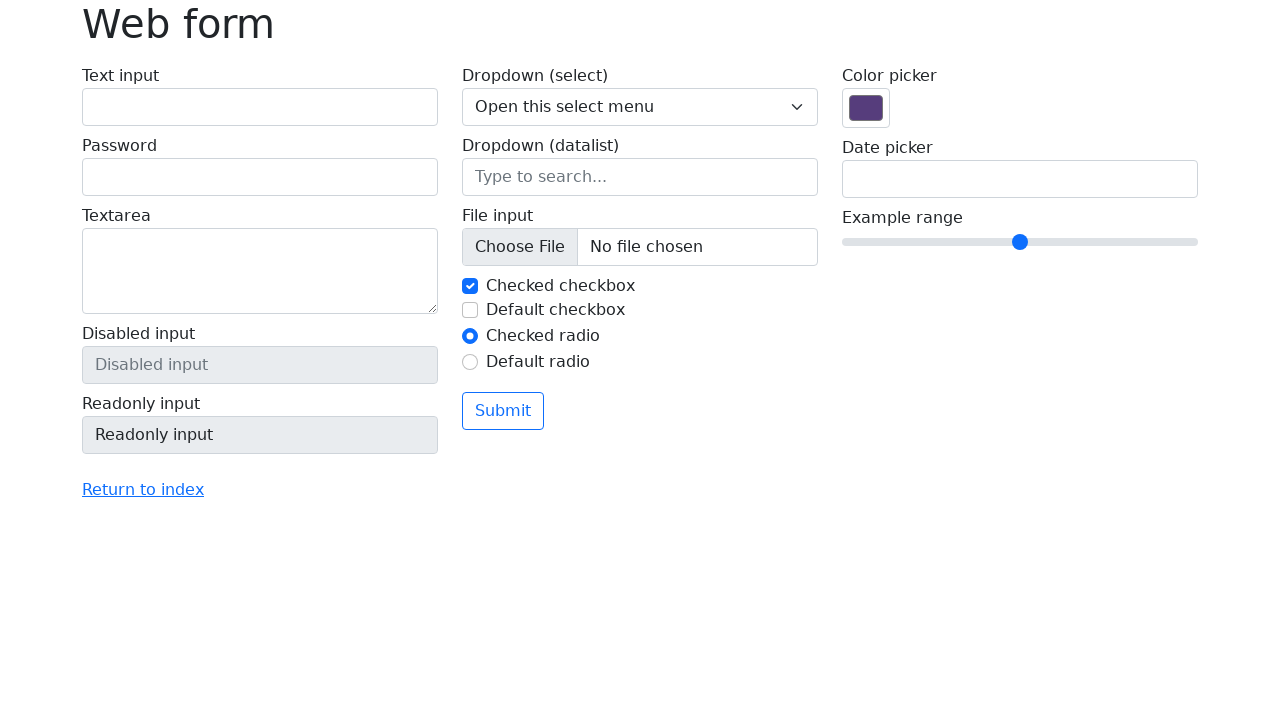

Filled text input field with 'Selenium' on input[name='my-text']
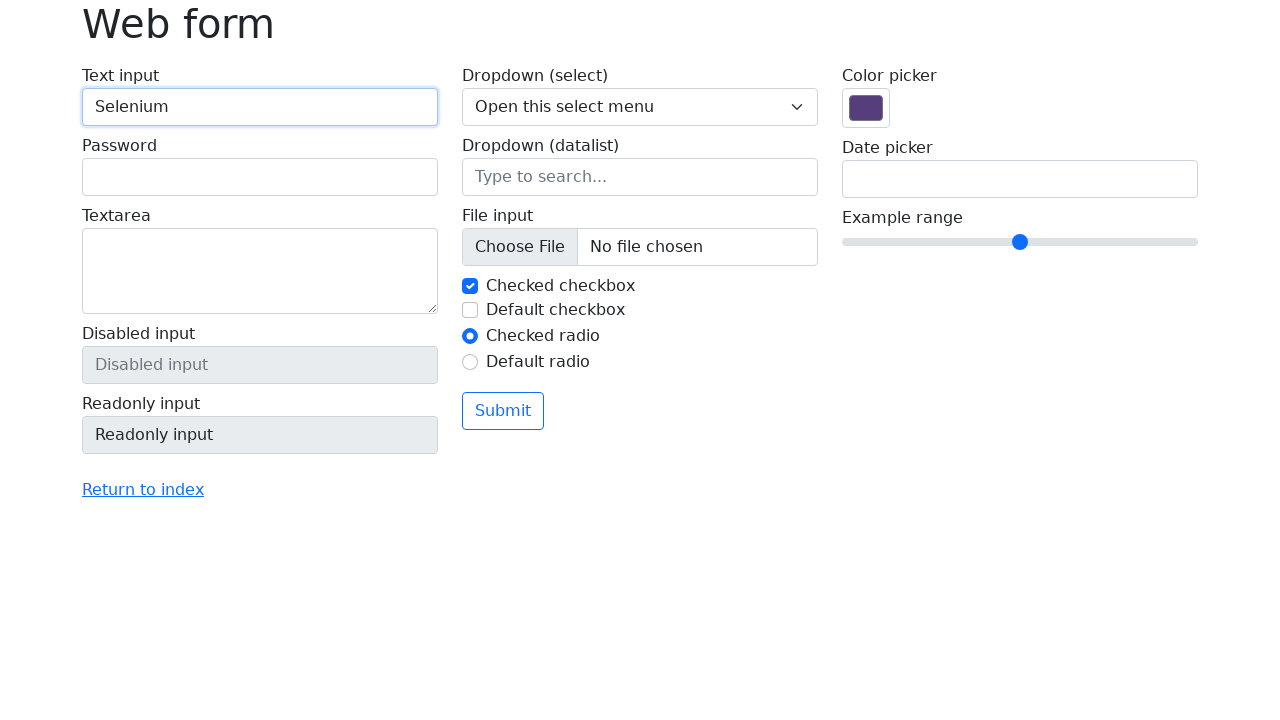

Clicked the submit button at (503, 411) on button
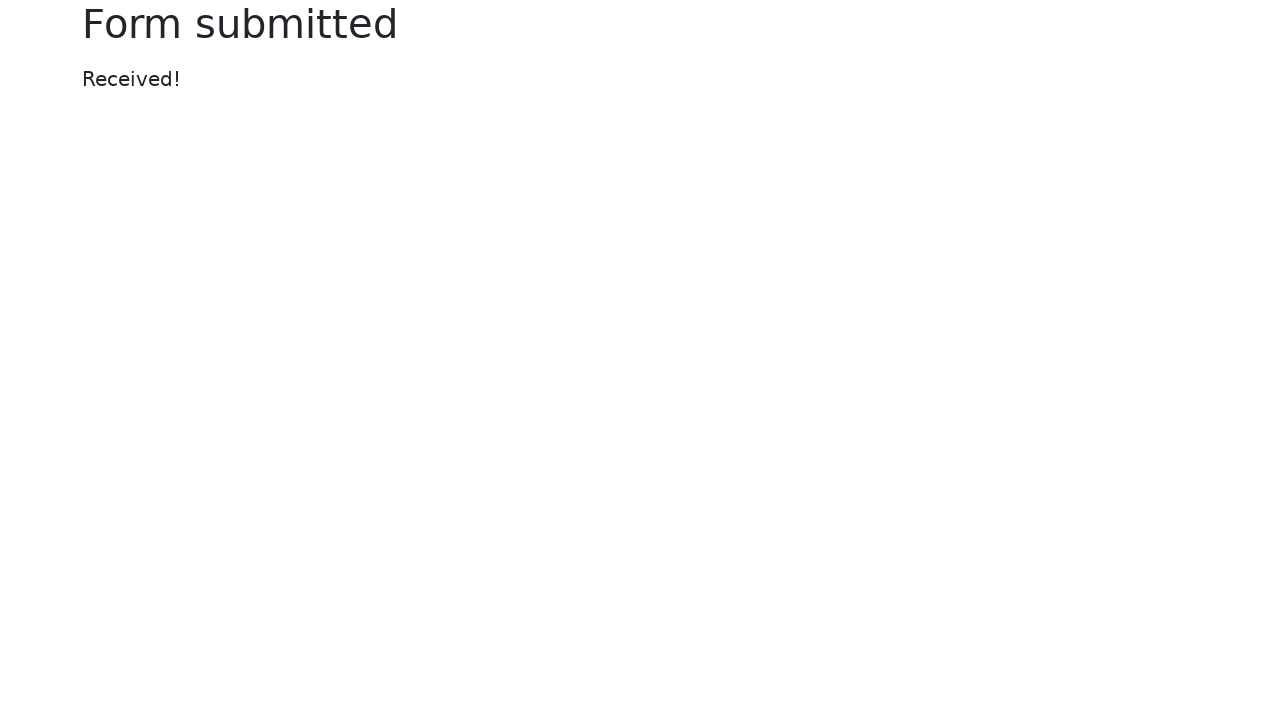

Form submission response message appeared
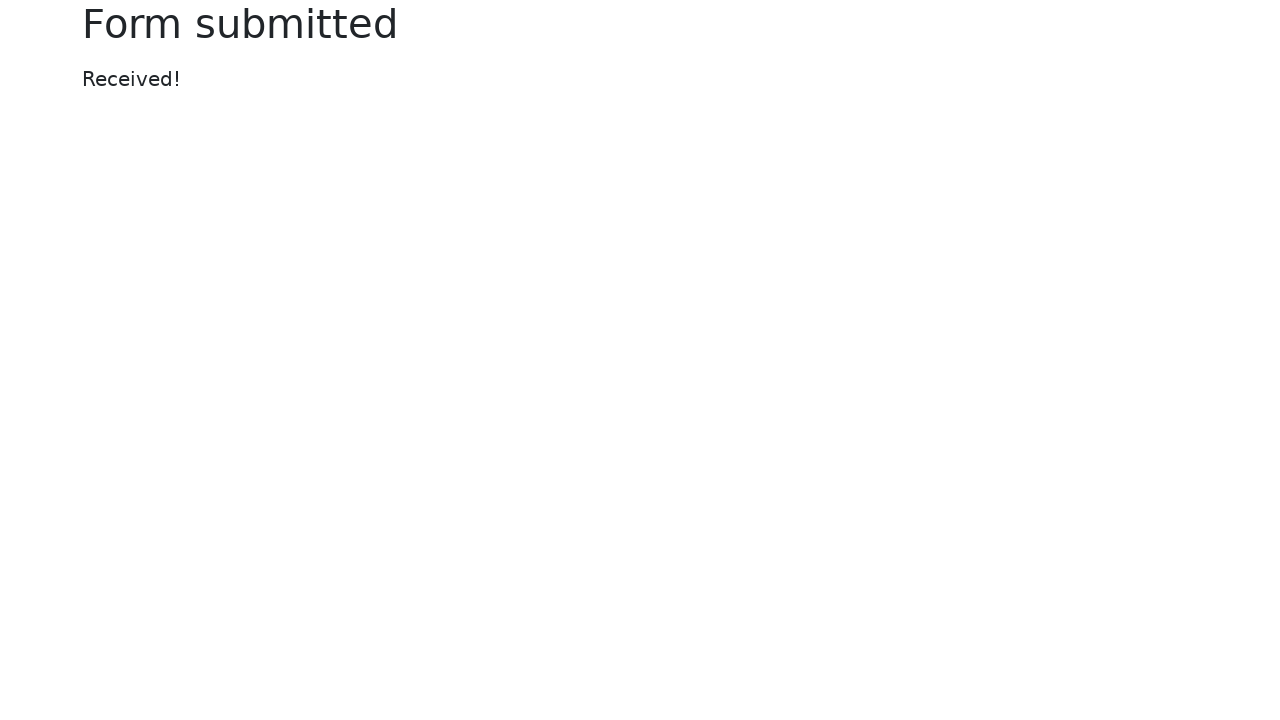

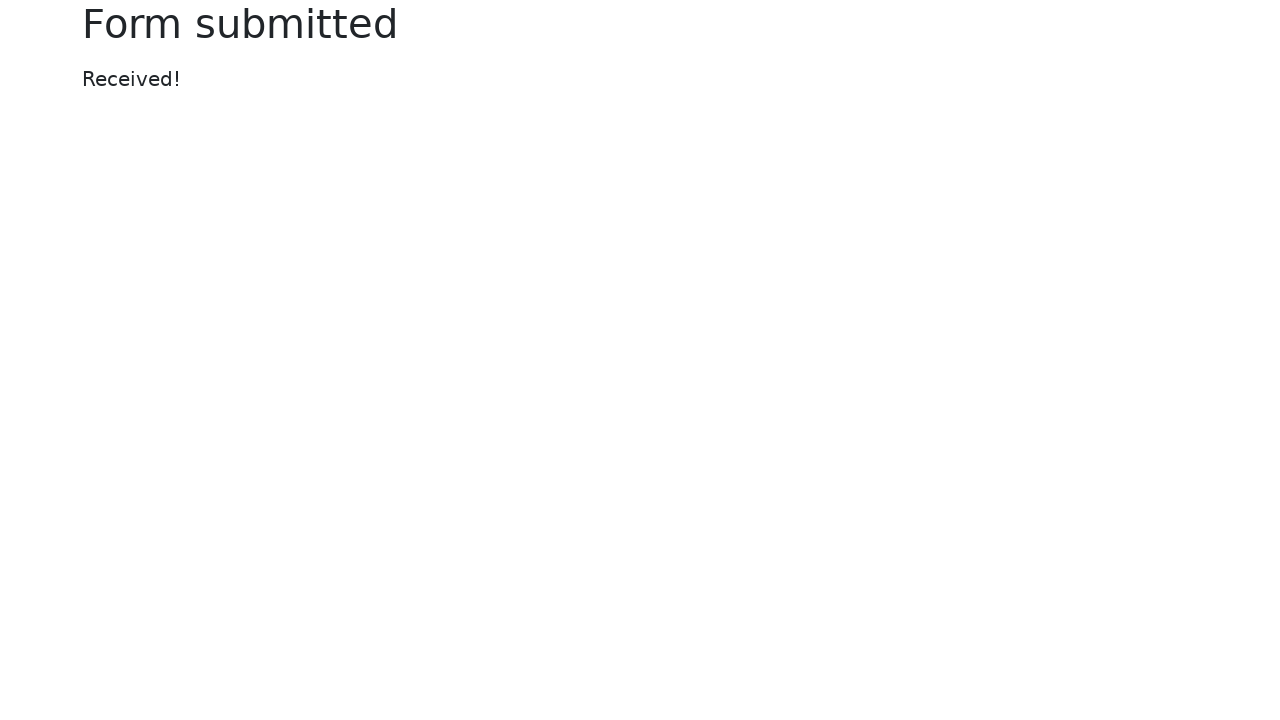